Navigates to the Checkboxes page by clicking the corresponding link and verifies the page header

Starting URL: https://the-internet.herokuapp.com/

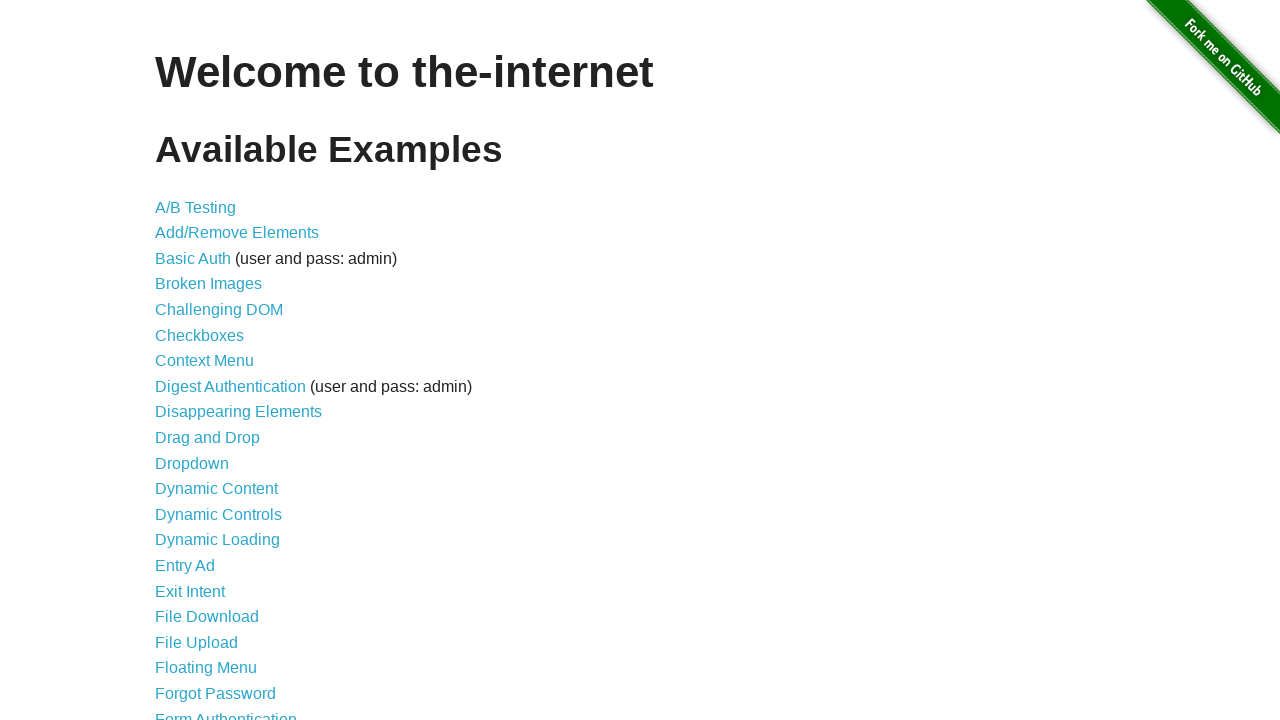

Navigated to the-internet.herokuapp.com homepage
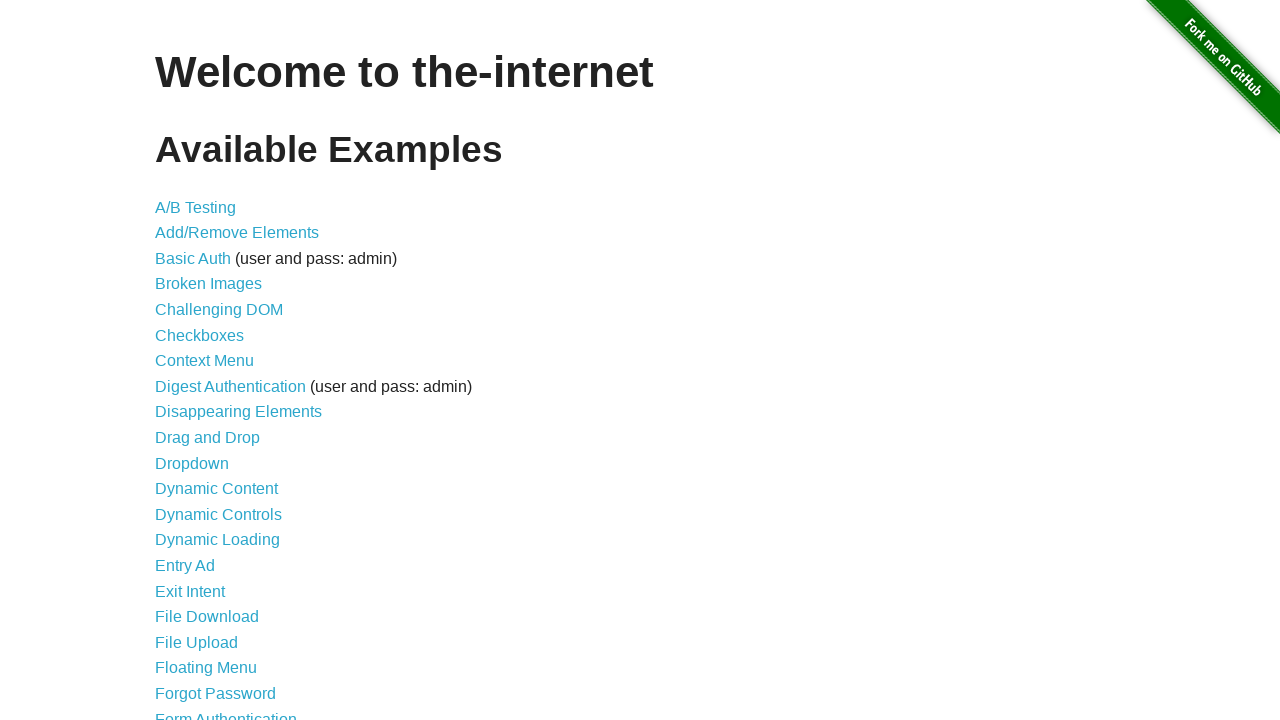

Clicked the Checkboxes link at (200, 335) on a[href='/checkboxes']
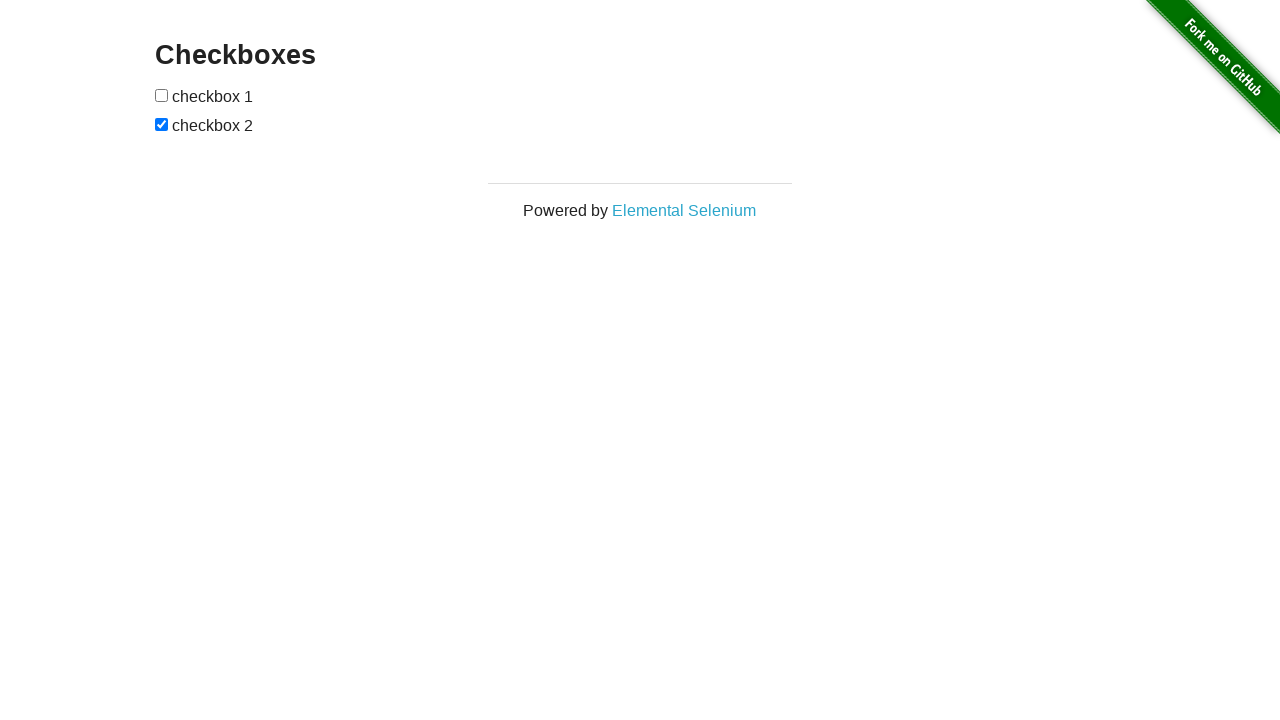

Verified the Checkboxes page header is displayed
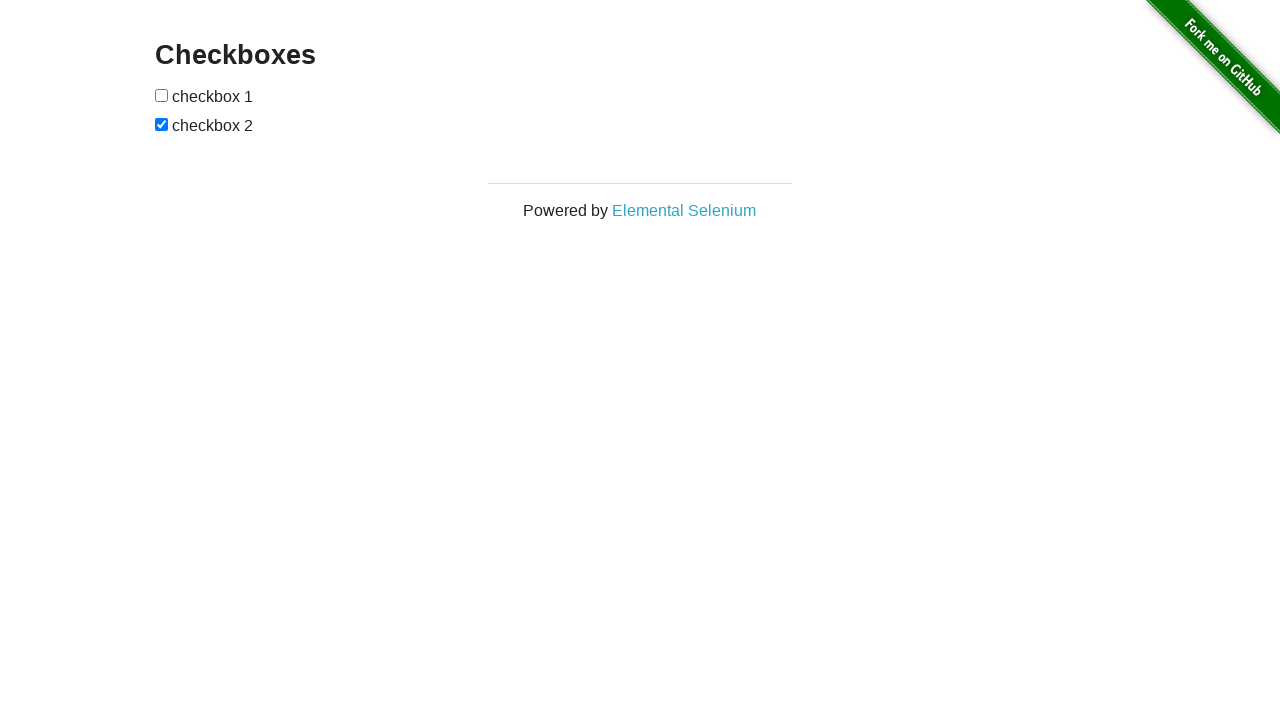

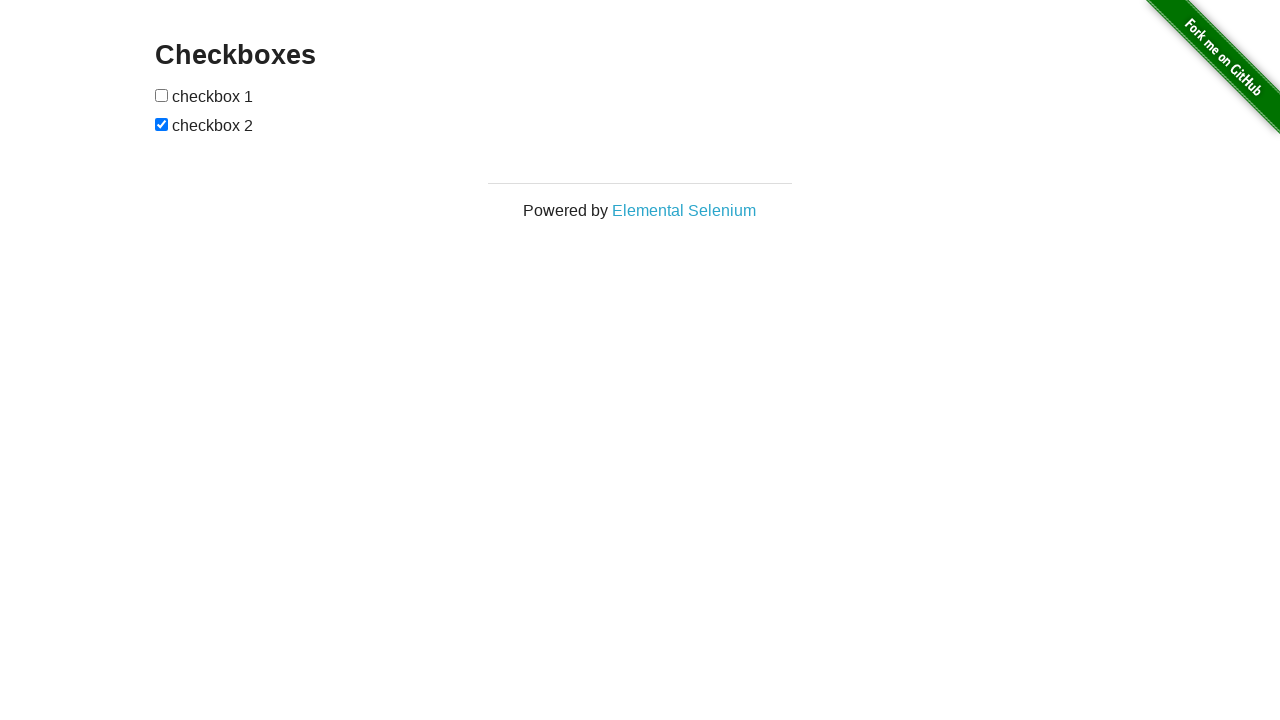